Navigates to DemoQA text box page and fills in the username field

Starting URL: https://demoqa.com/text-box

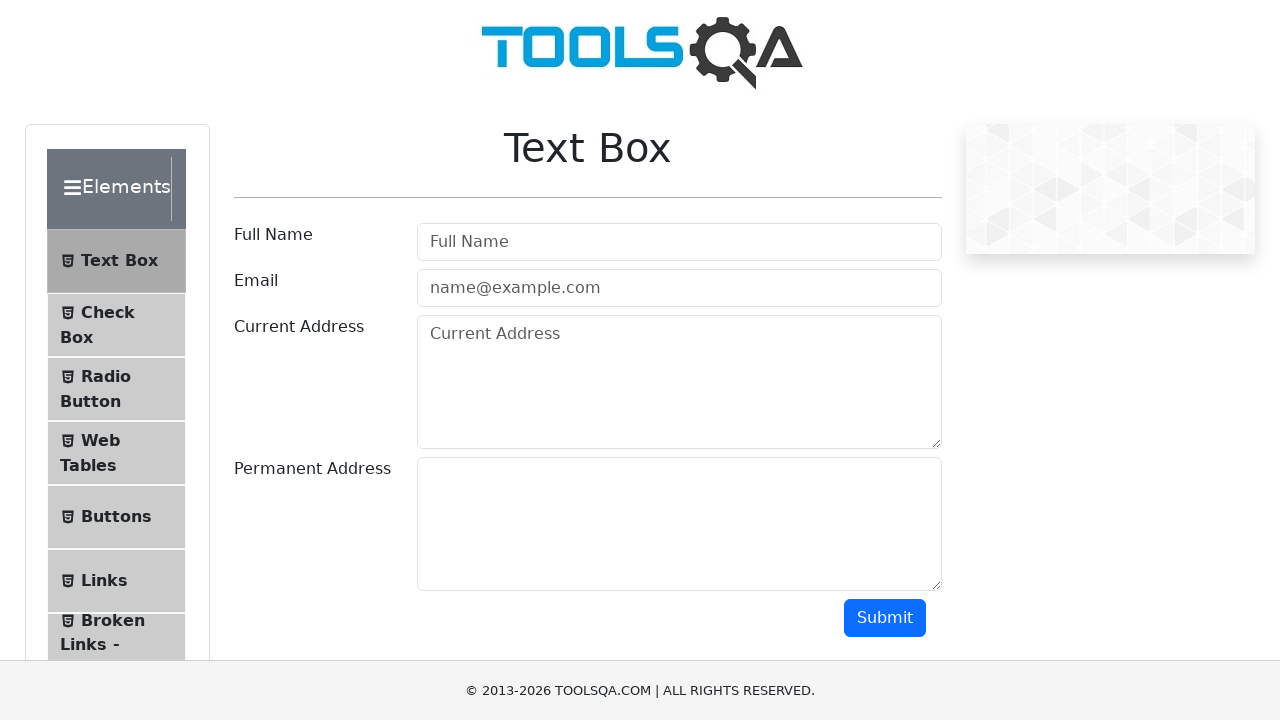

Filled username field with 'Test User' on #userName
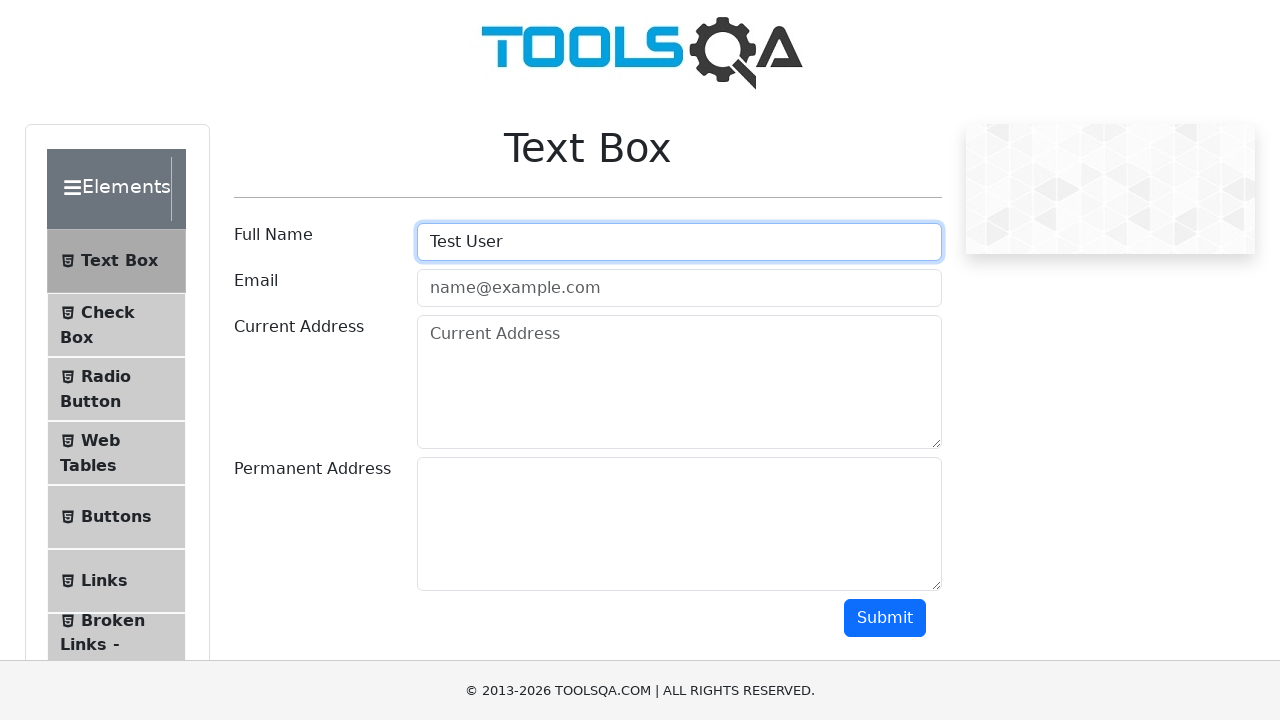

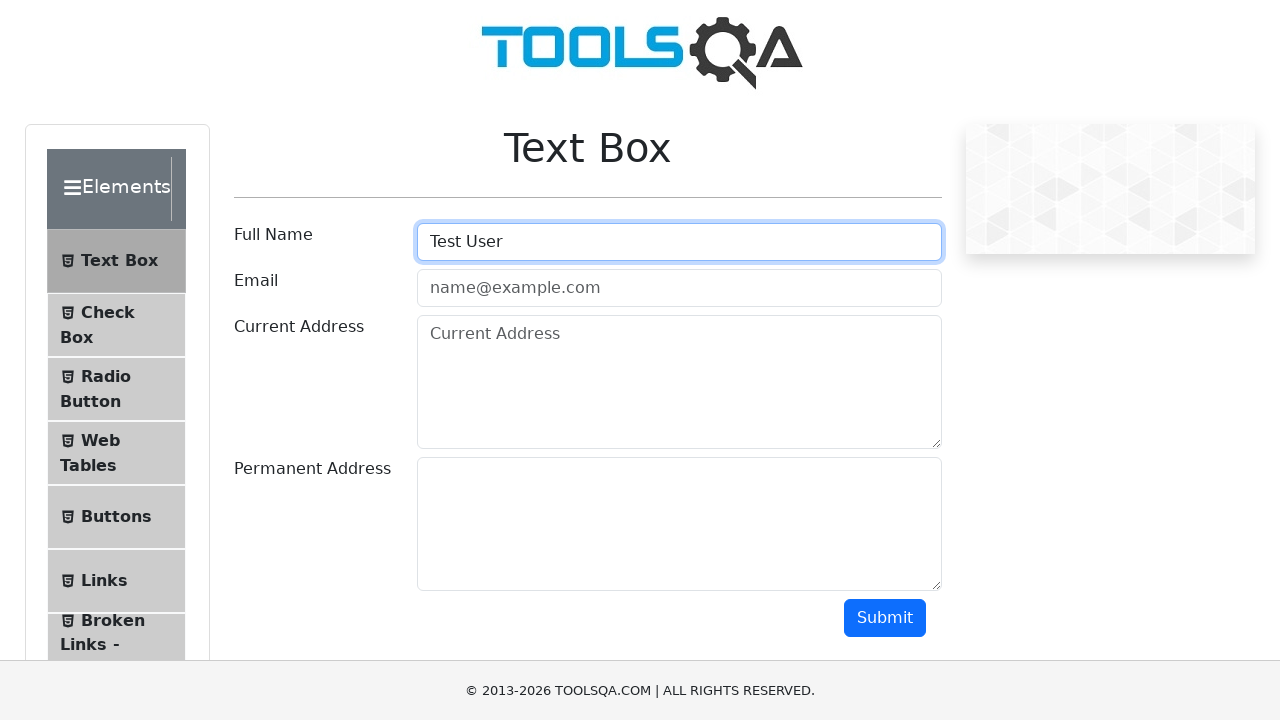